Tests Python.org search functionality by entering "pycon" in the search box and submitting the form

Starting URL: http://www.python.org

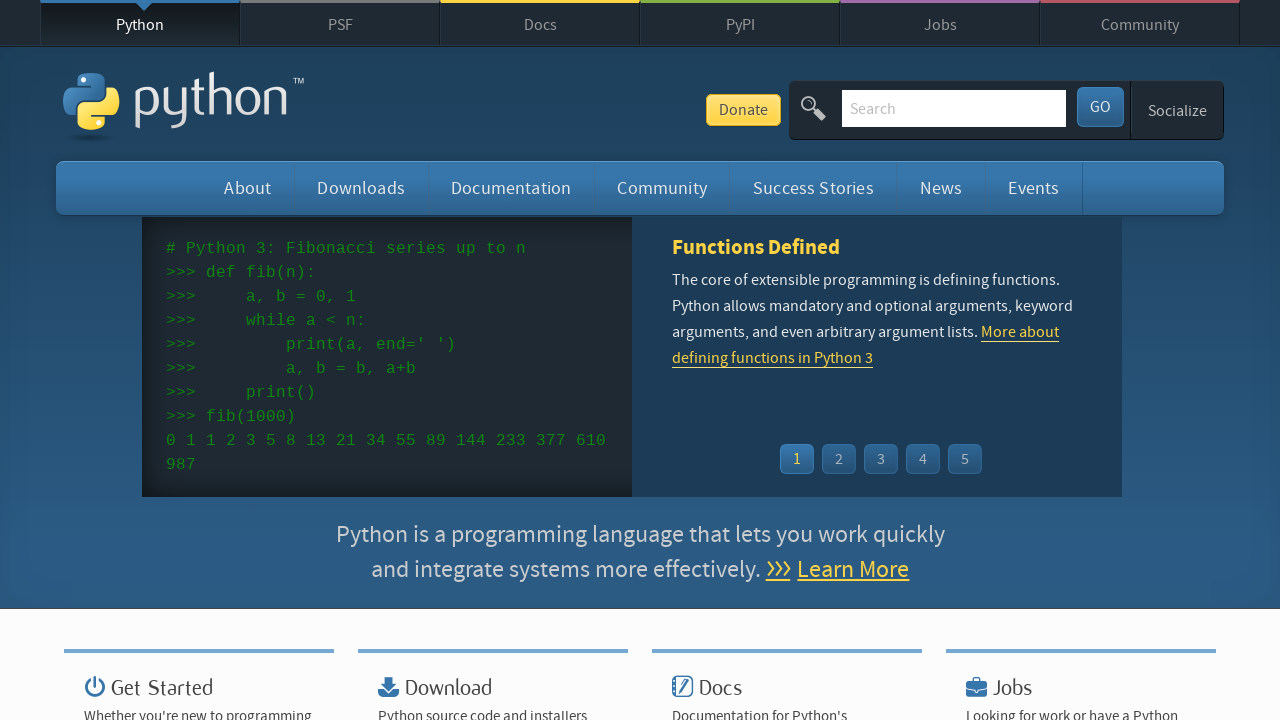

Verified page title contains 'Python'
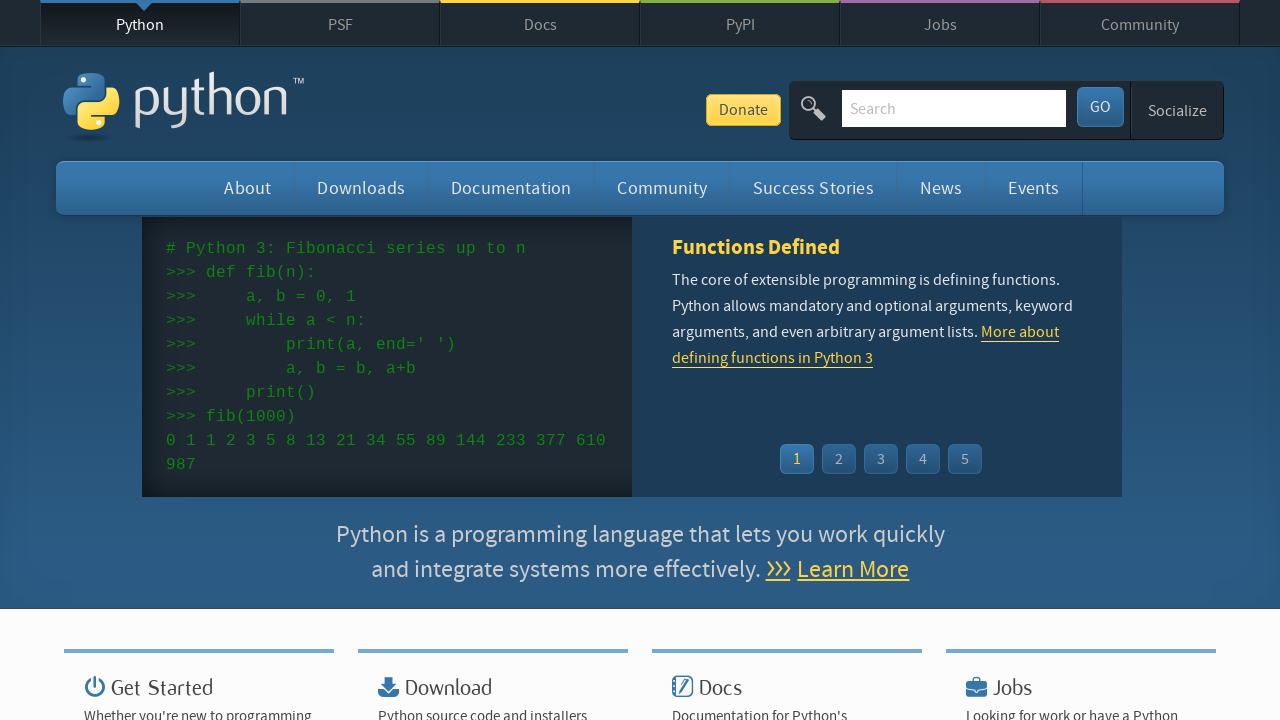

Cleared search box on input[name='q']
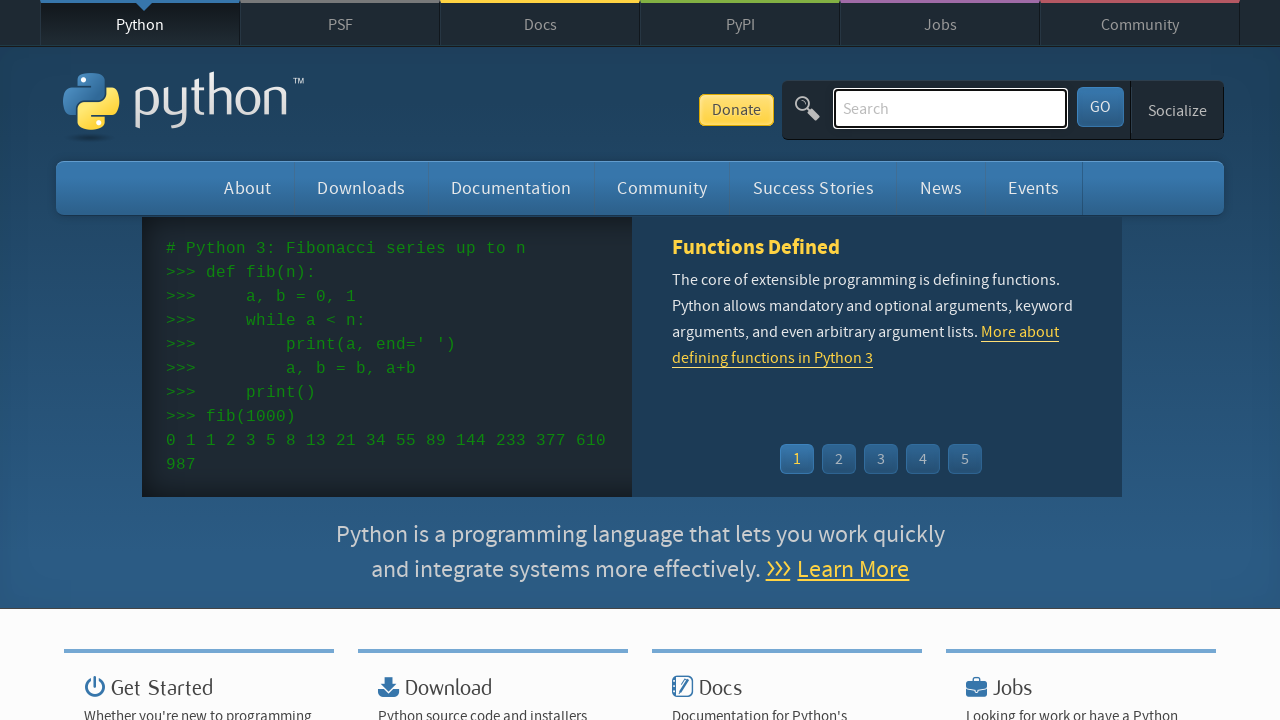

Entered 'pycon' in search box on input[name='q']
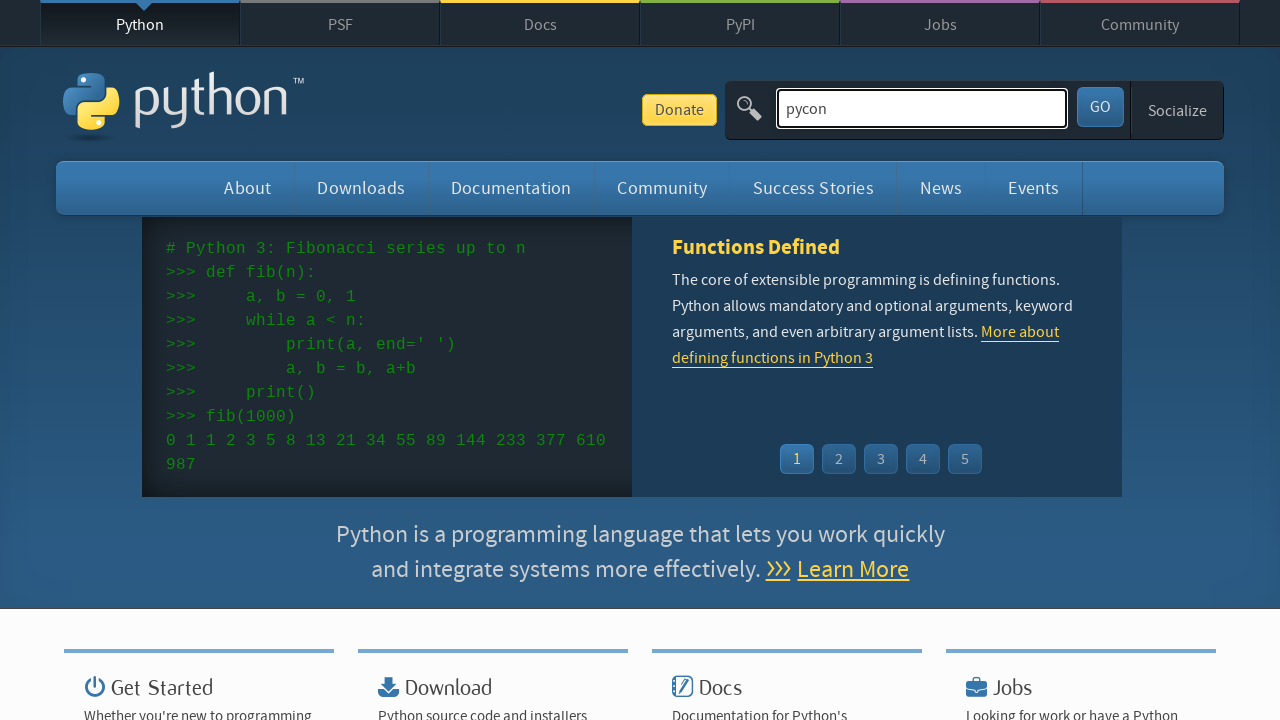

Submitted search form by pressing Enter on input[name='q']
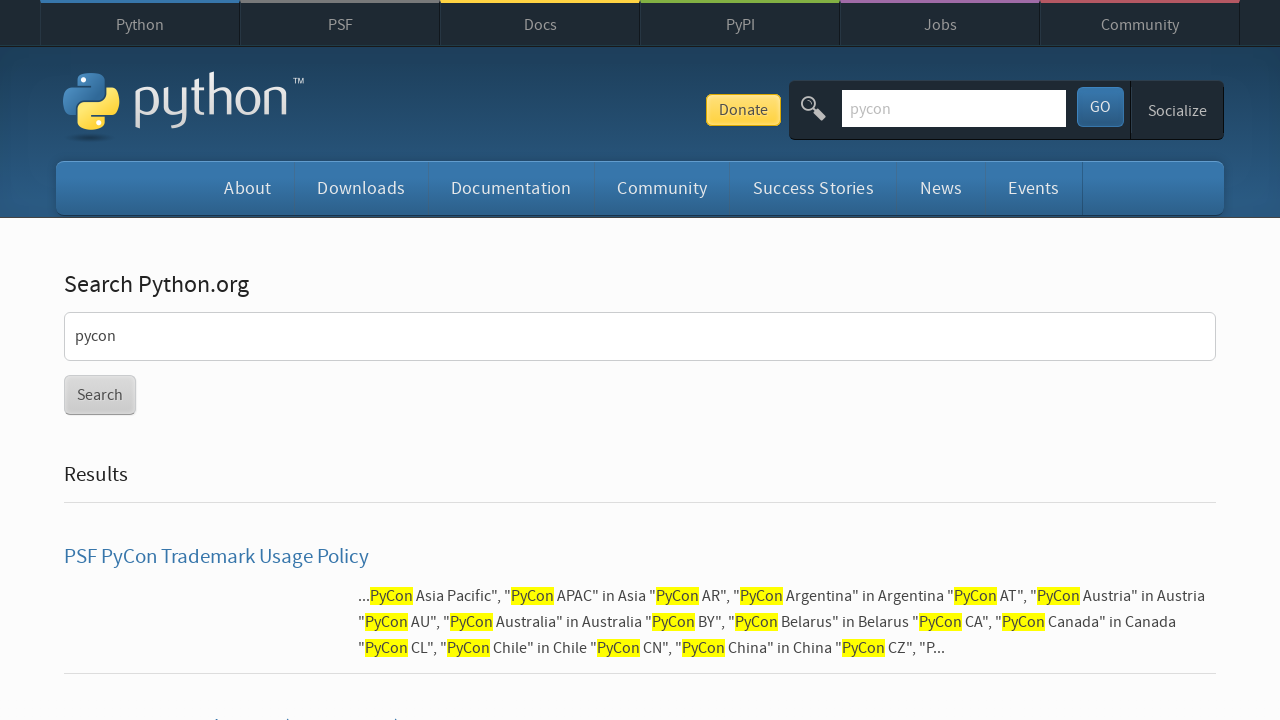

Verified search results are displayed (no 'No results found' message)
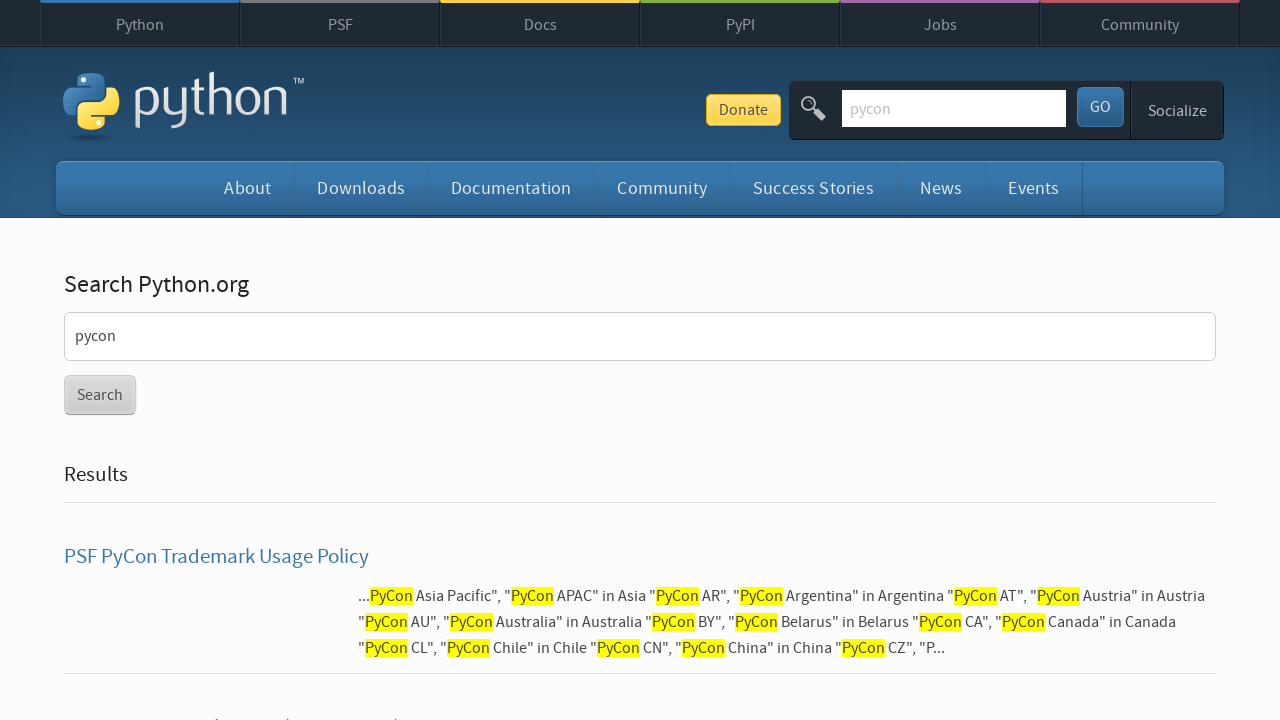

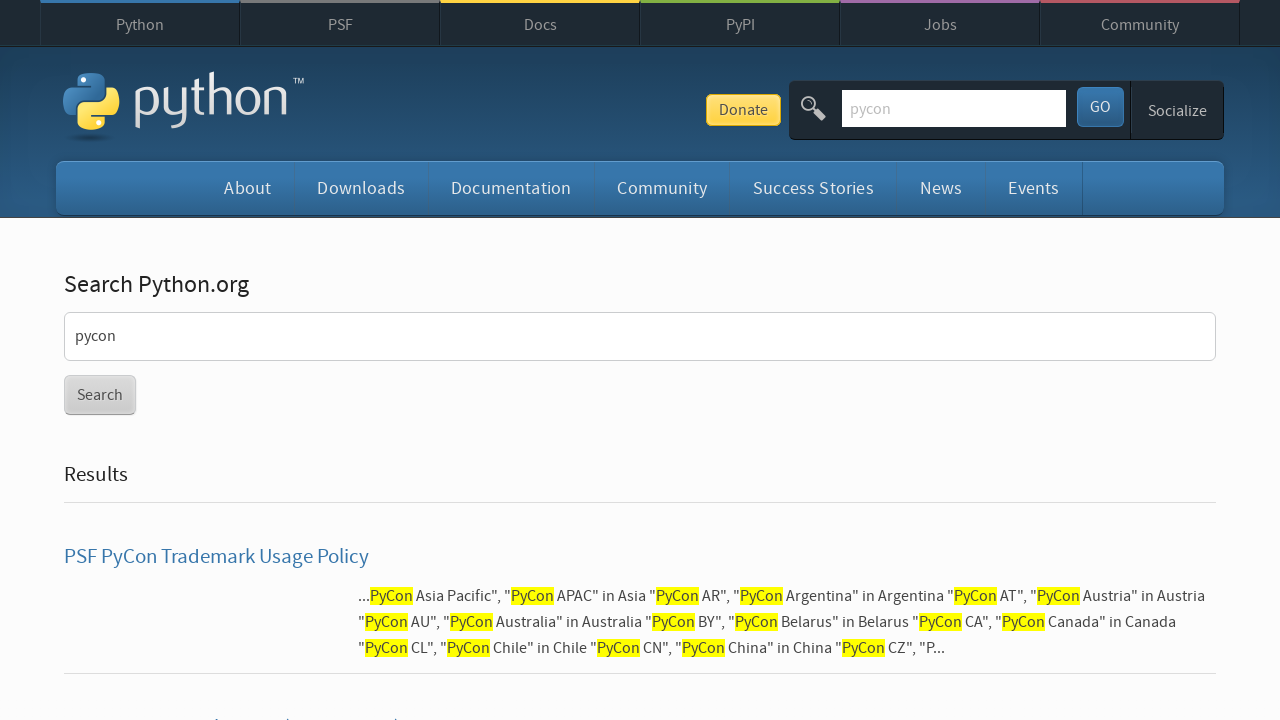